Tests dropdown selection functionality by navigating to sample forms page and selecting various country options from a dropdown using different selection methods (by index and by visible text).

Starting URL: https://www.mycontactform.com

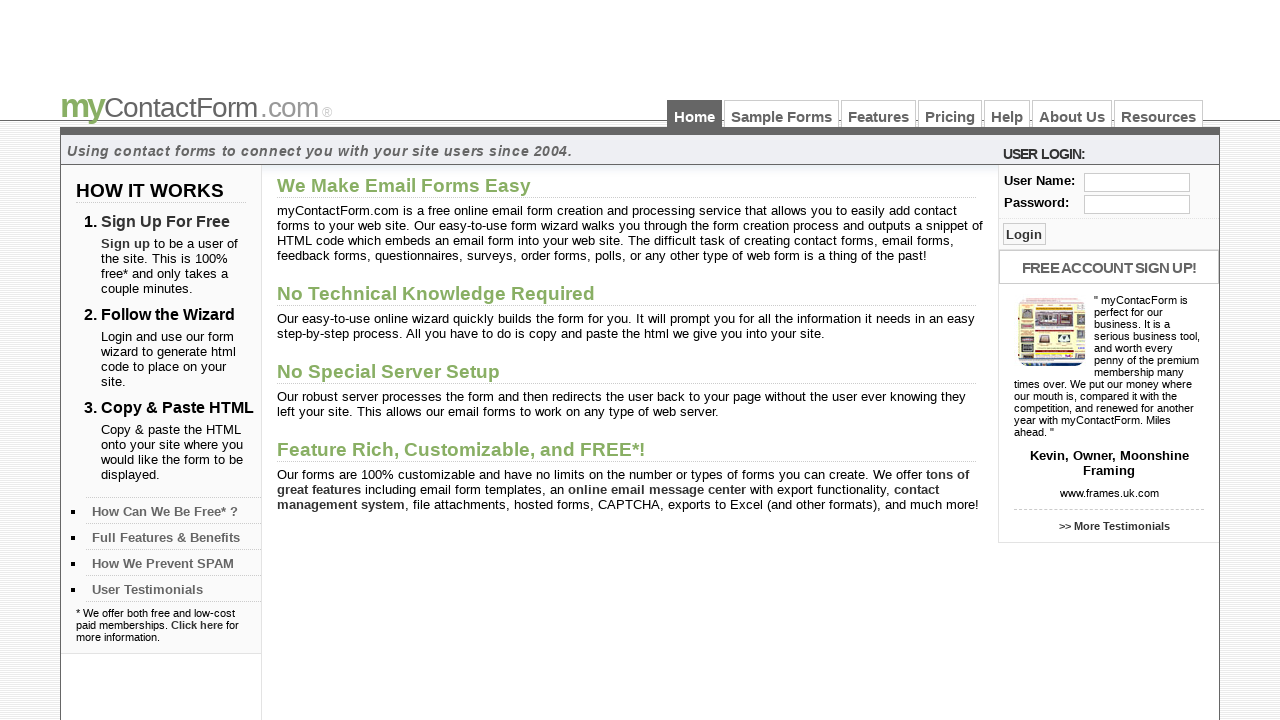

Clicked on Sample Forms link at (782, 114) on text=Sample Forms
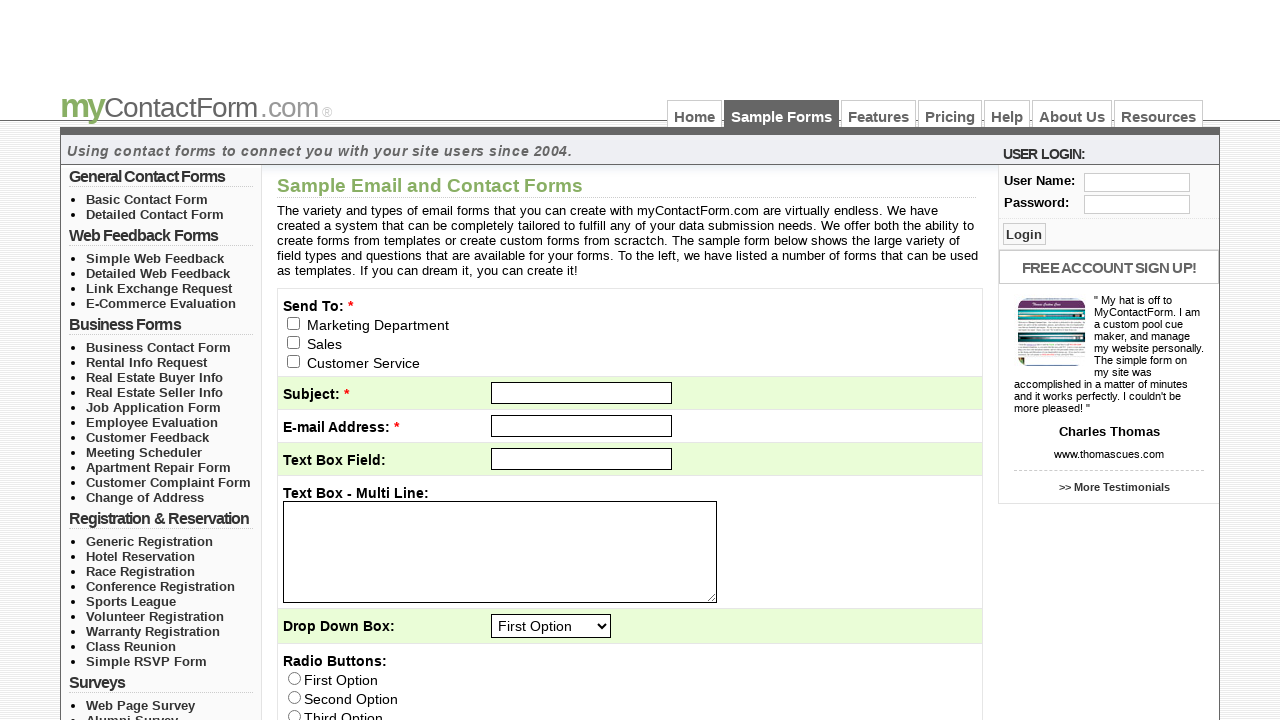

Waited for country dropdown (#q9) to be available
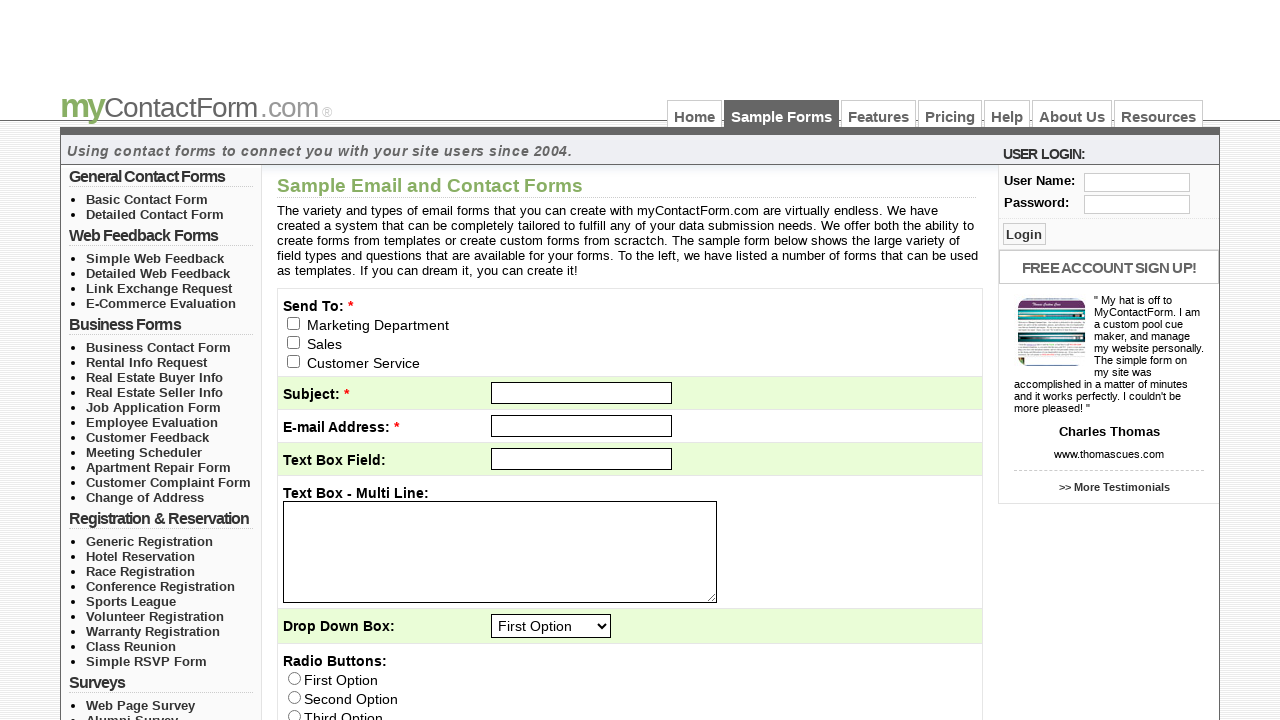

Selected dropdown option at index 0 on #q9
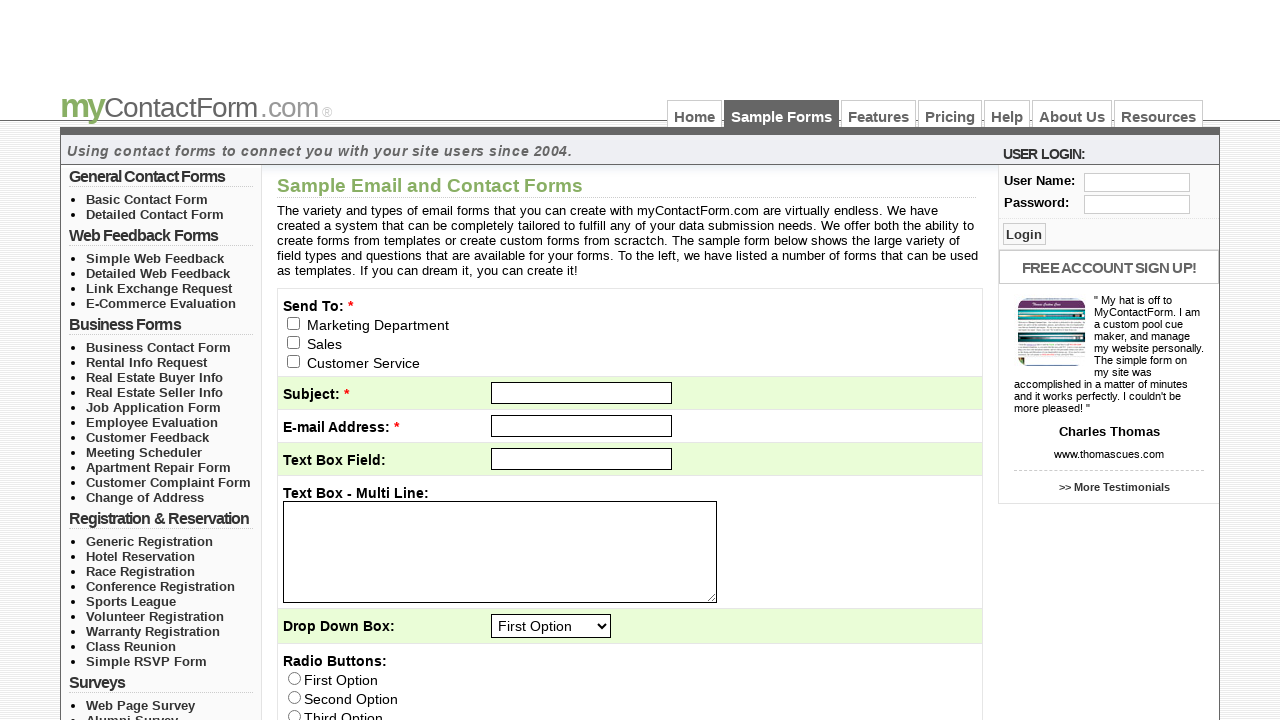

Waited 1 second after selecting index 0
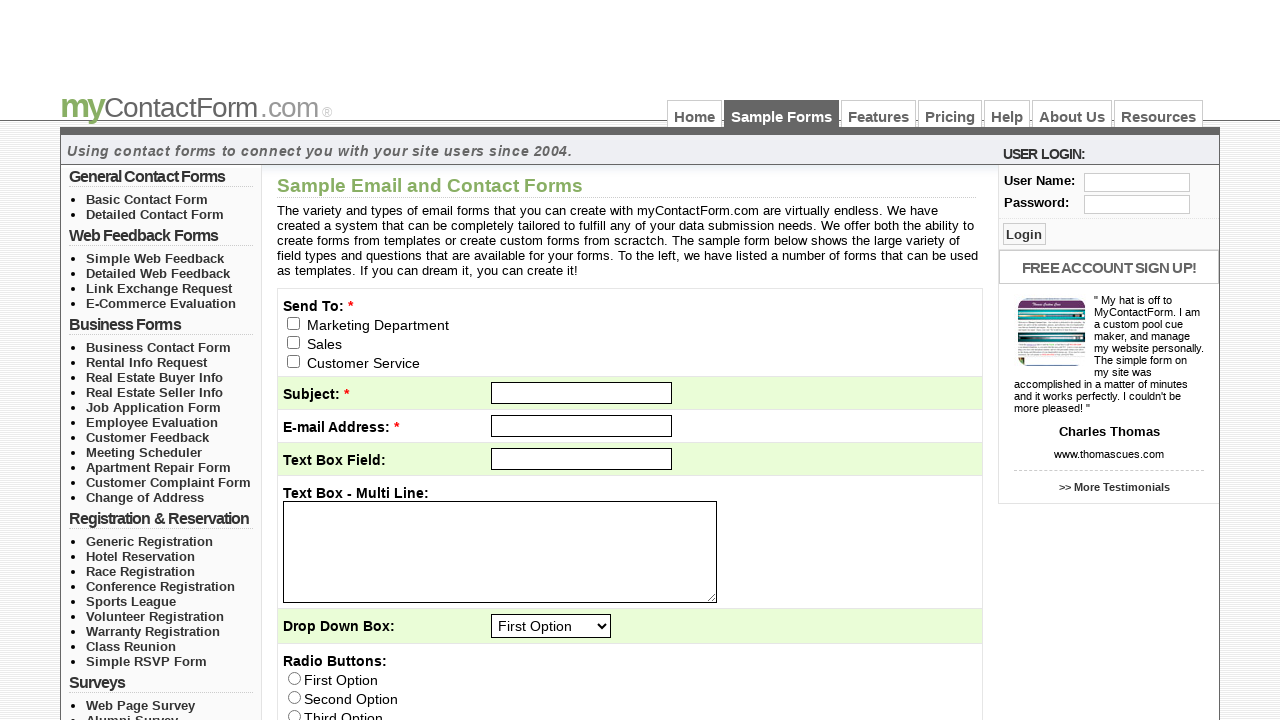

Selected dropdown option at index 1 on #q9
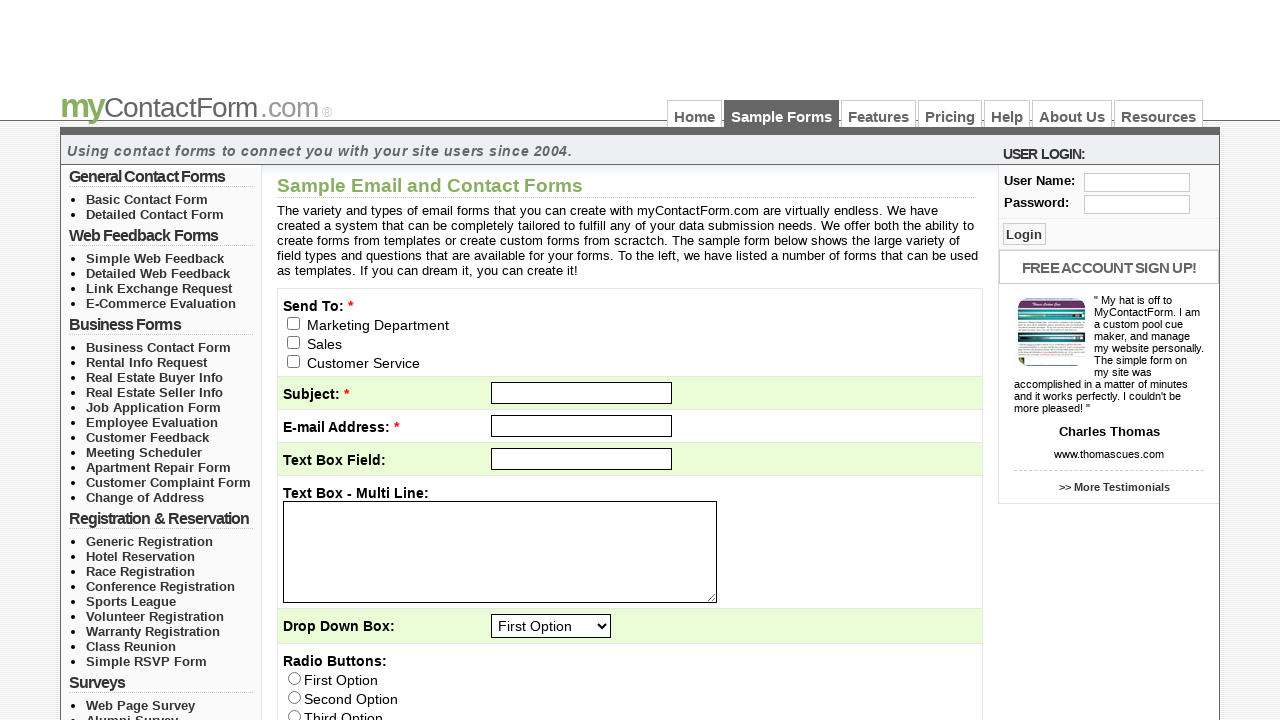

Waited 1 second after selecting index 1
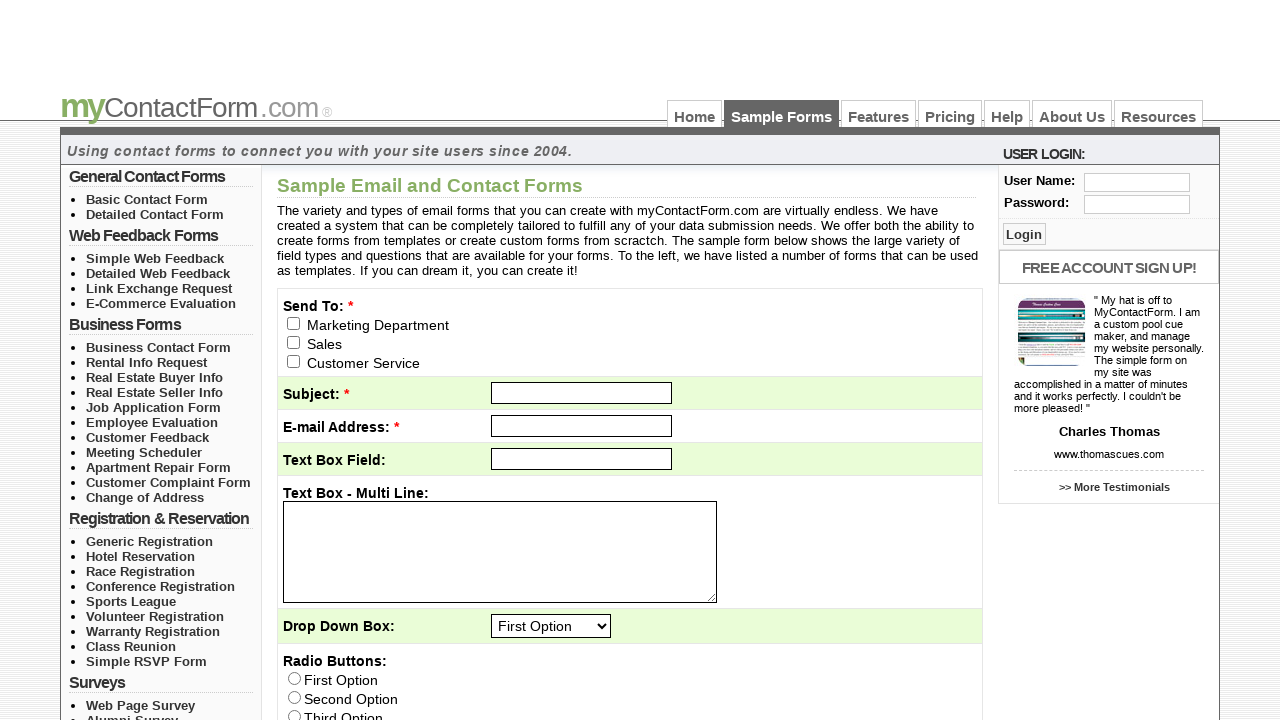

Selected dropdown option at index 2 on #q9
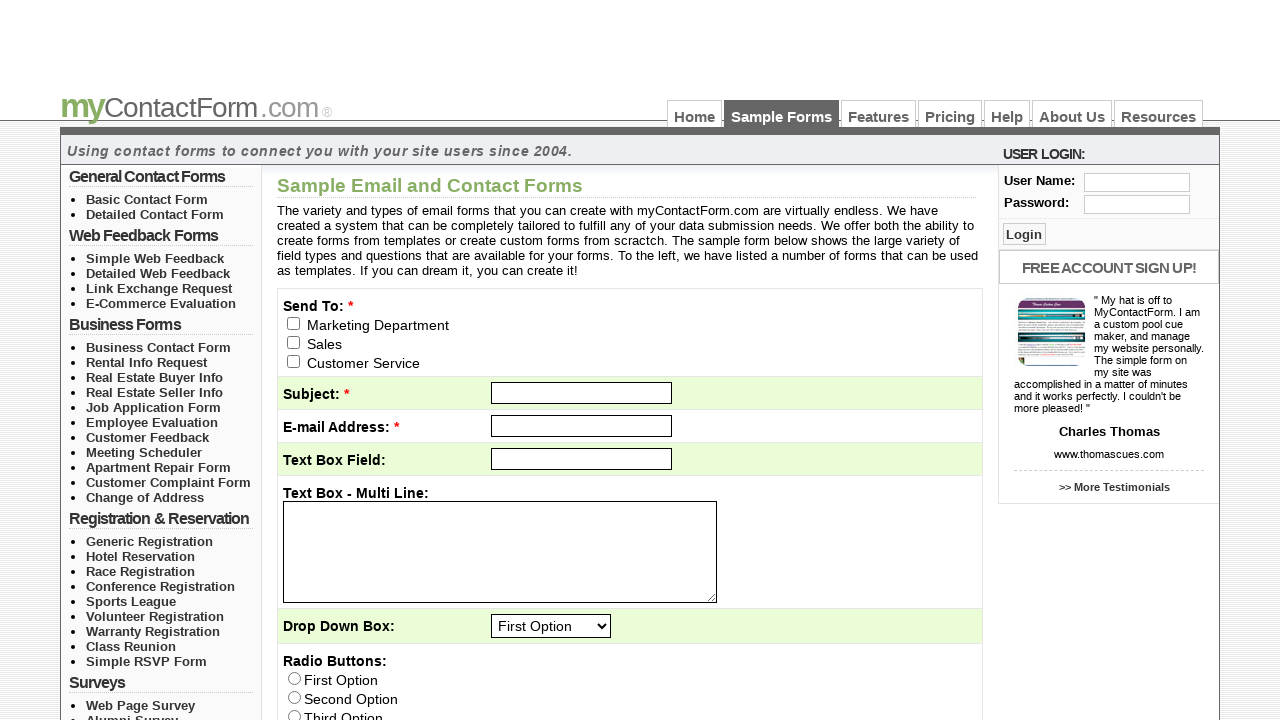

Waited 1 second after selecting index 2
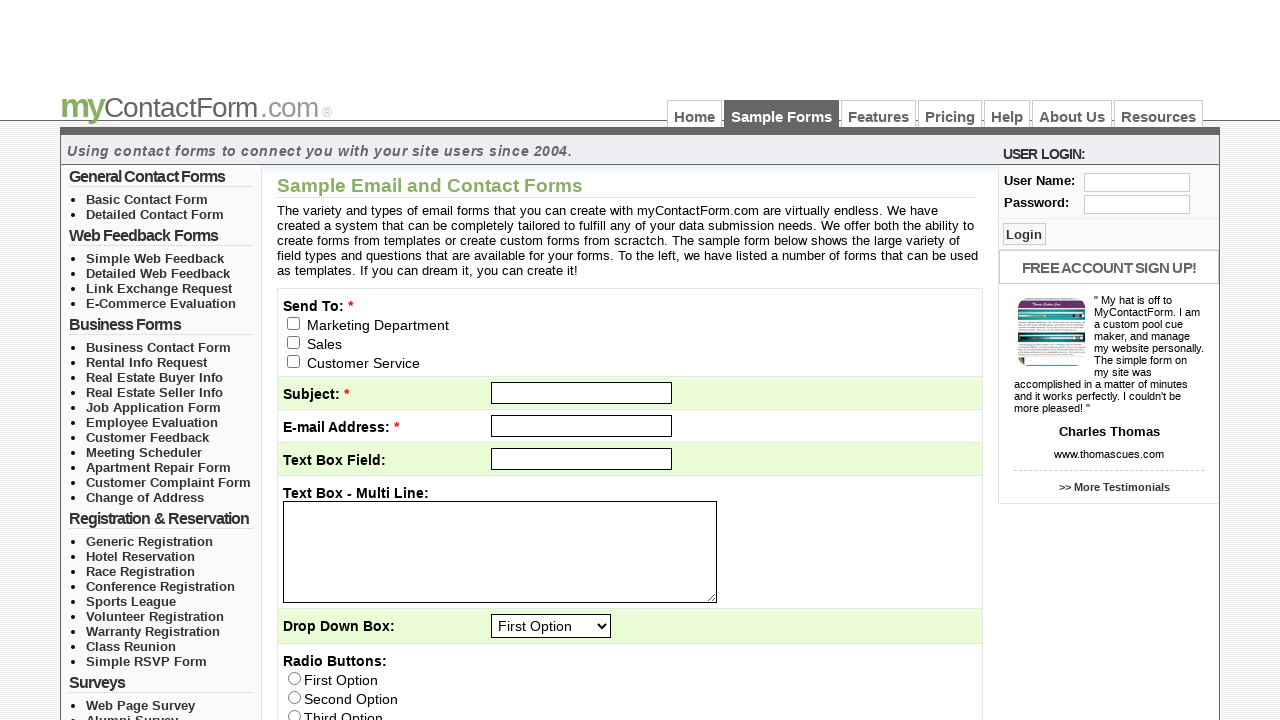

Selected dropdown option at index 3 on #q9
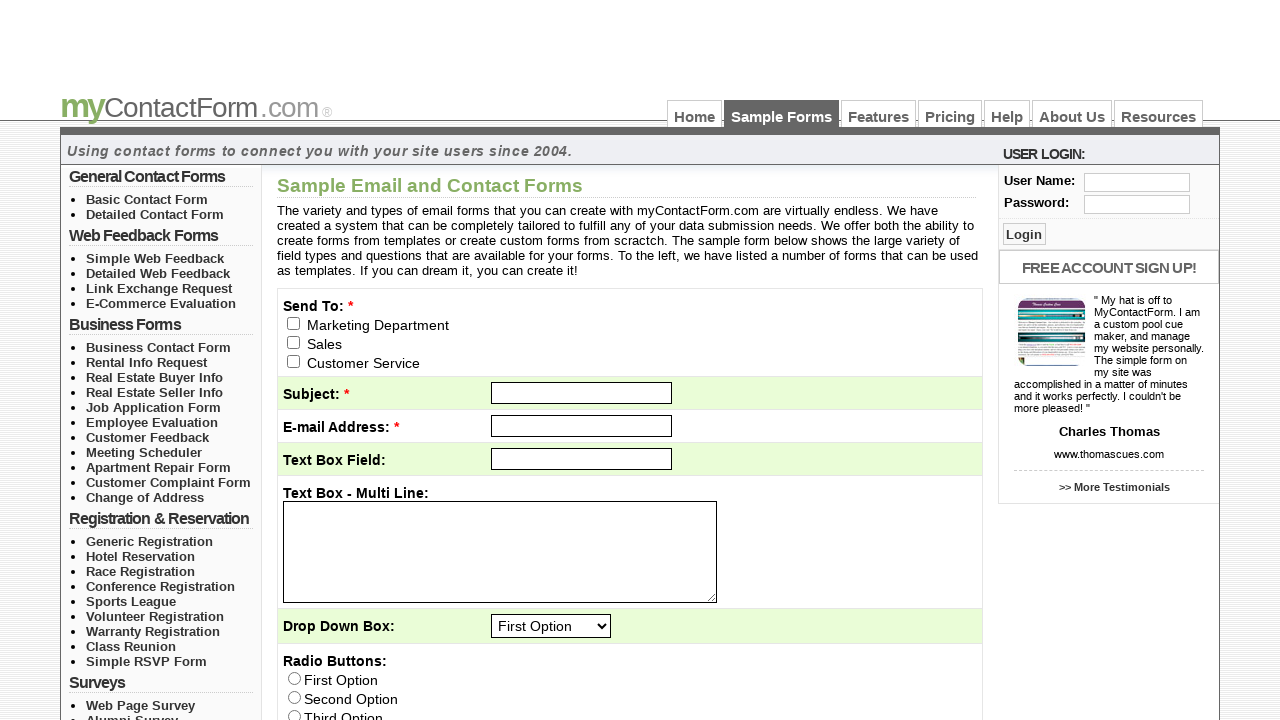

Waited 1 second after selecting index 3
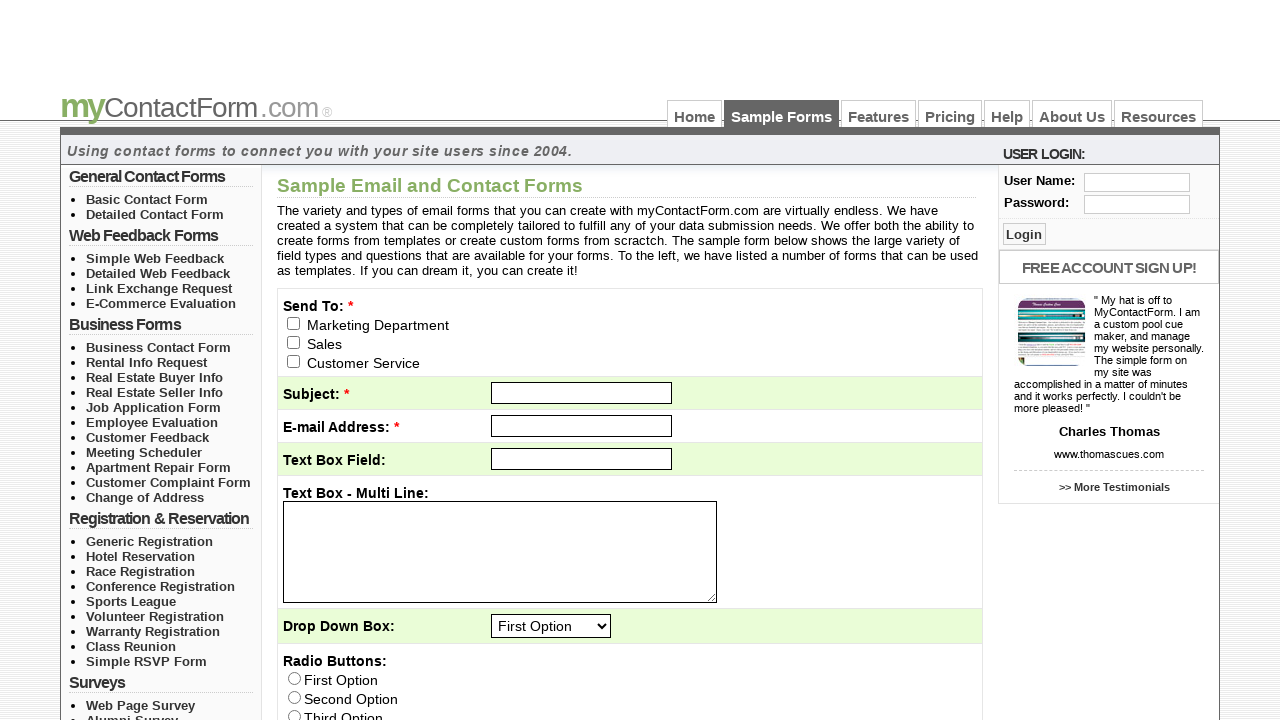

Selected dropdown option at index 4 on #q9
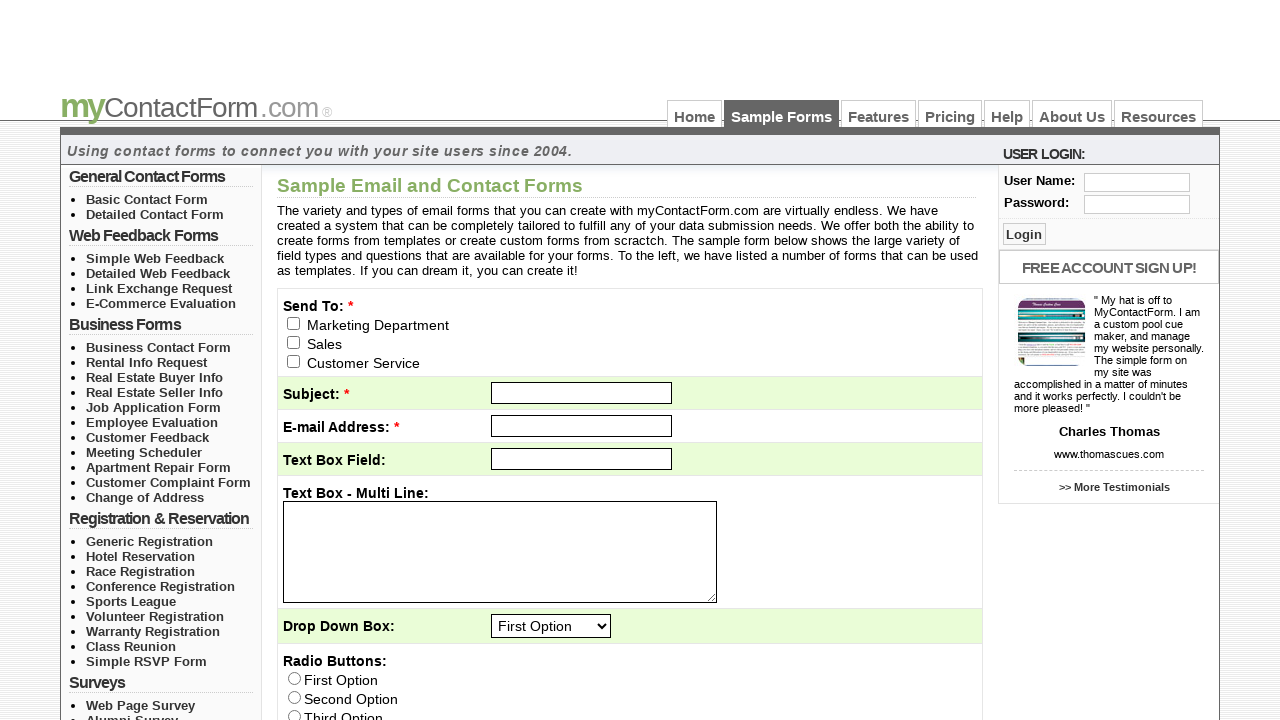

Waited 1 second after selecting index 4
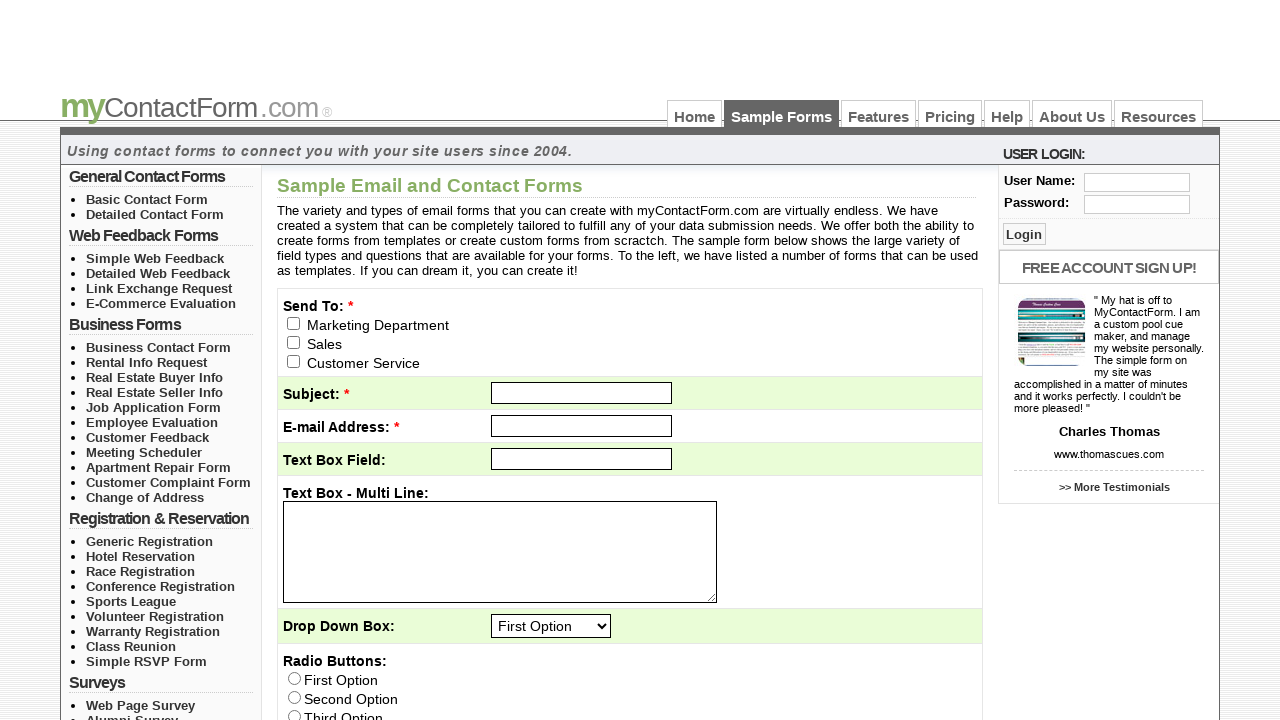

Selected 'India' from dropdown by visible text on #q9
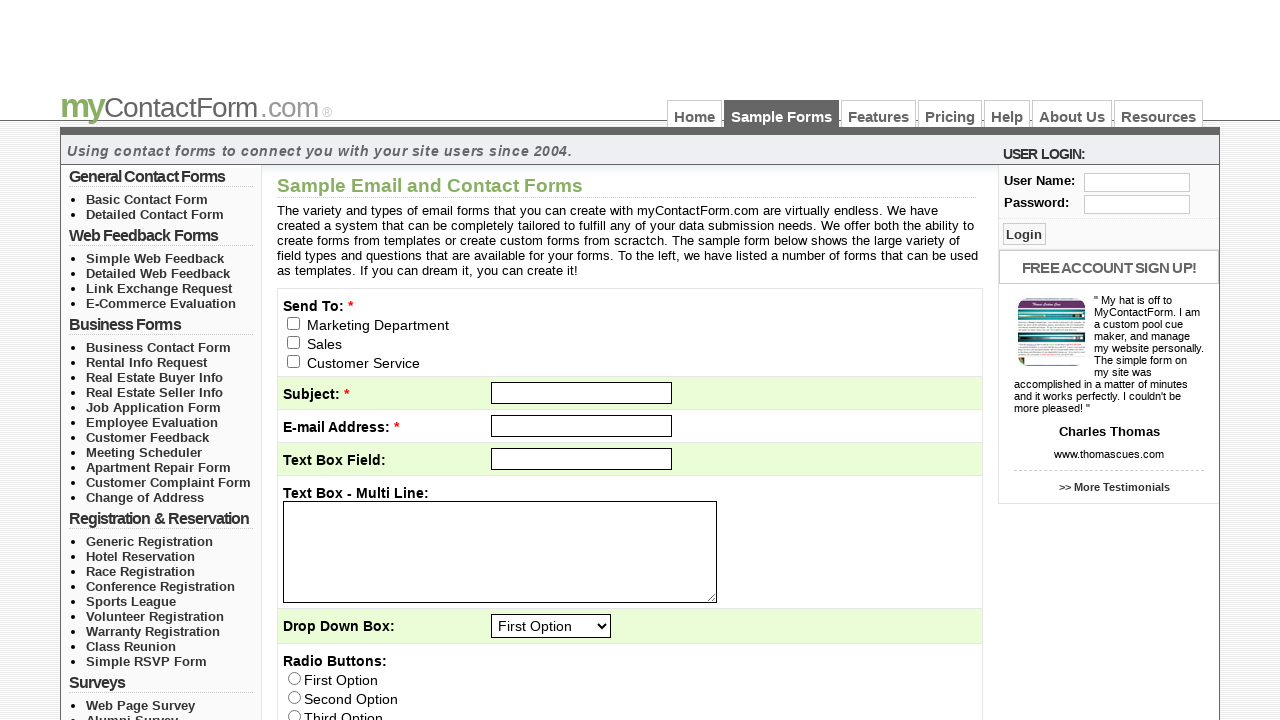

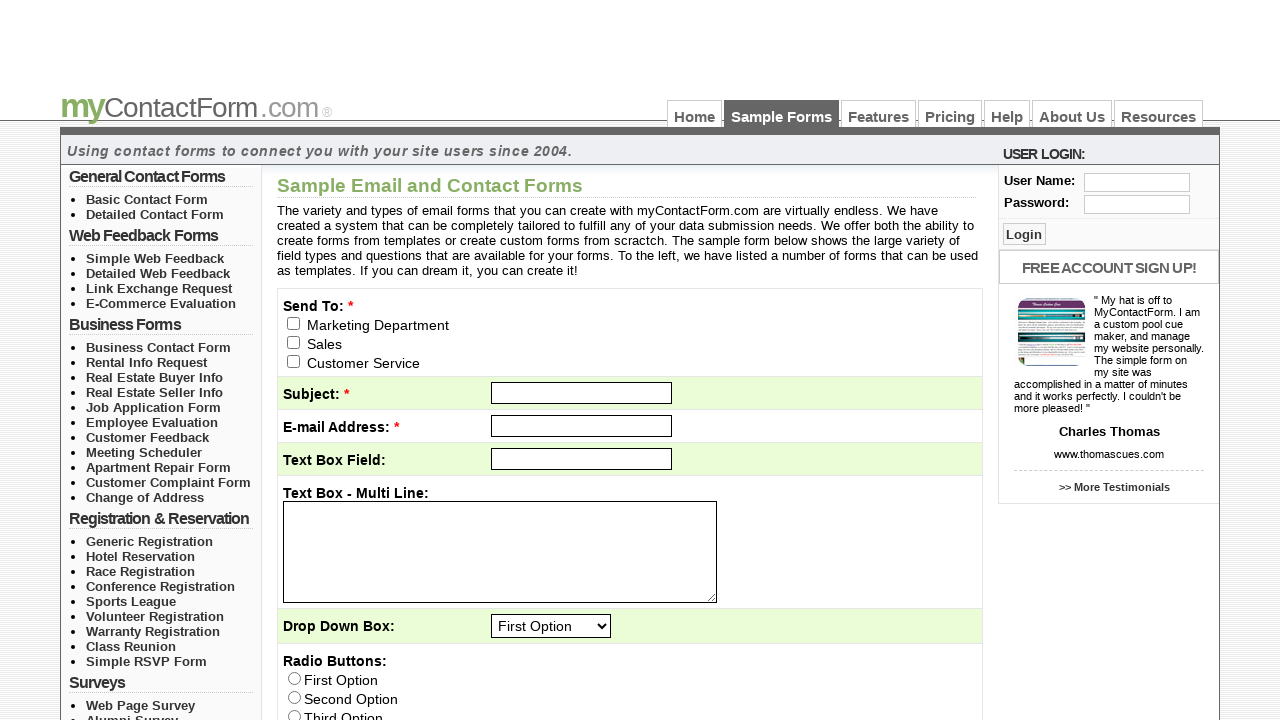